Navigates to Sauce Labs homepage and verifies the page content includes "Sauce Labs" text

Starting URL: http://www.saucelabs.com

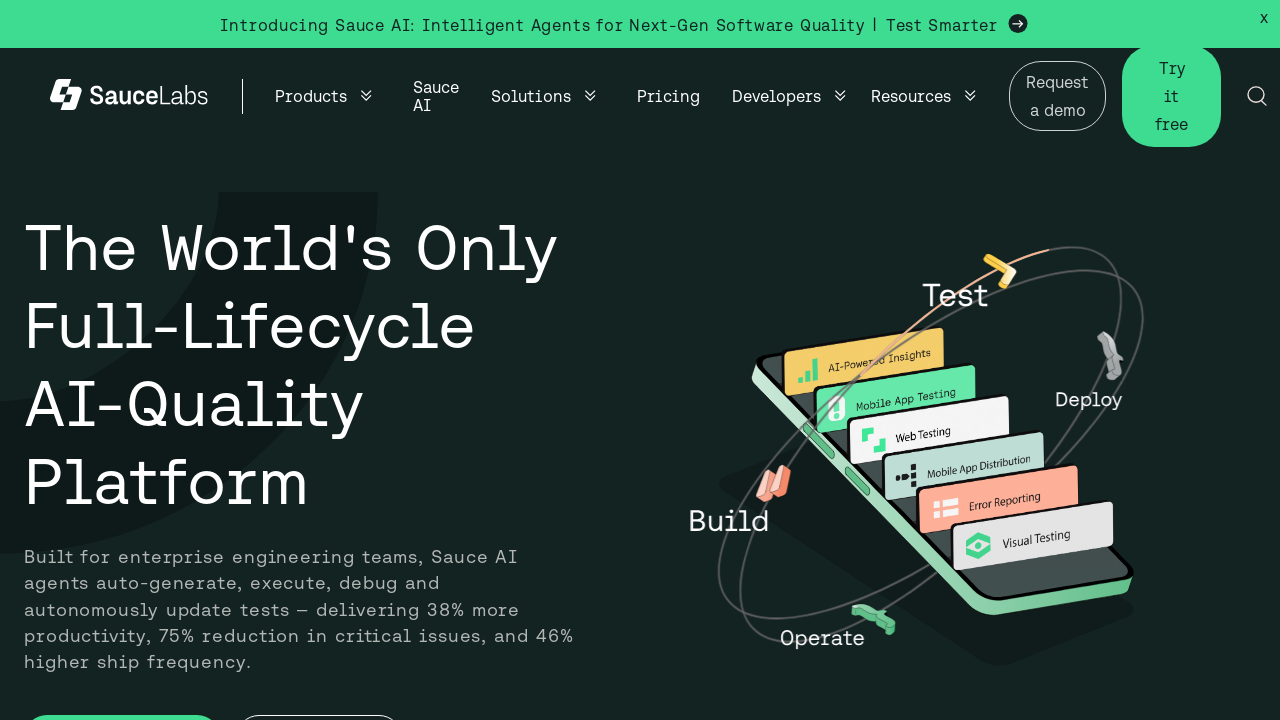

Waited for DOM content to load on Sauce Labs homepage
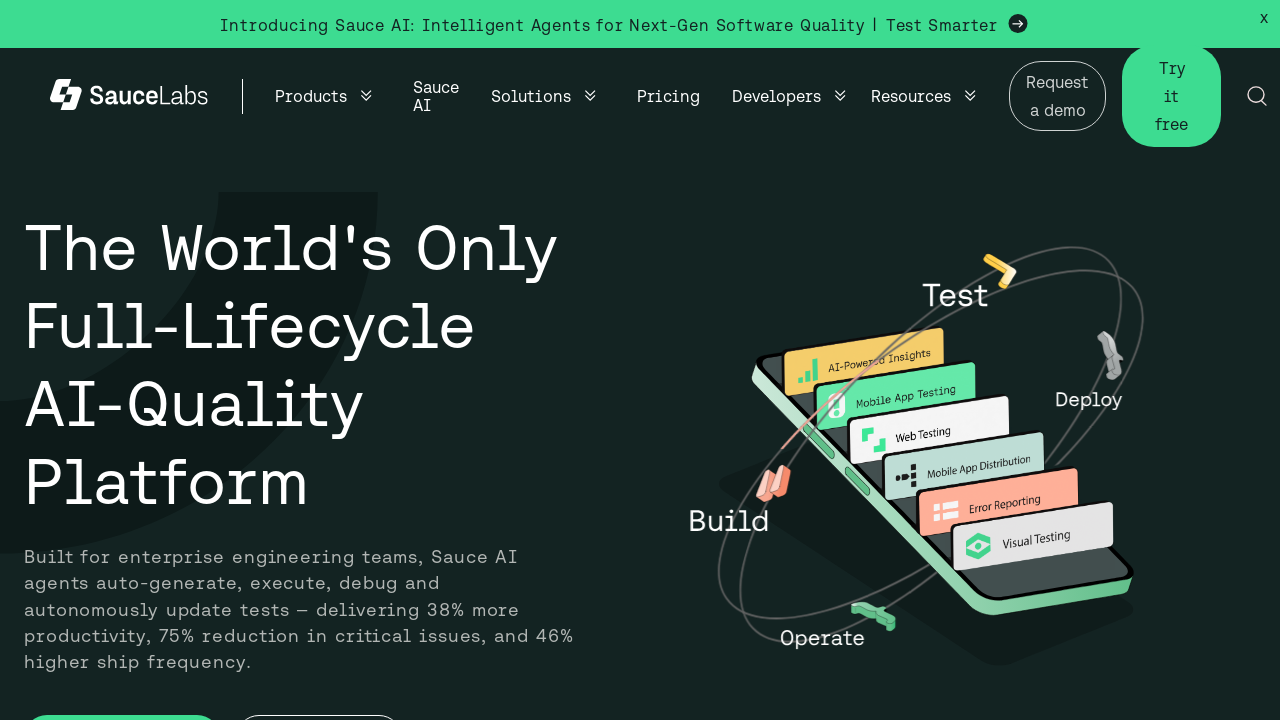

Verified 'Sauce Labs' text is present on the page
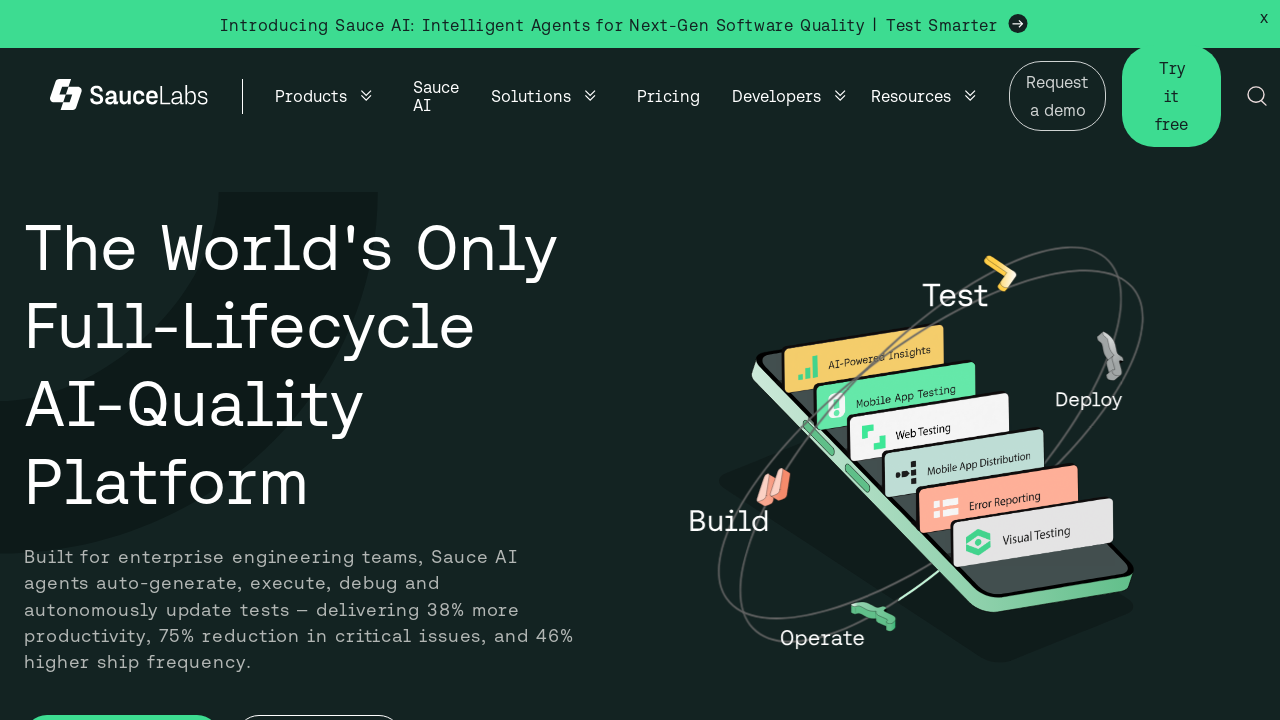

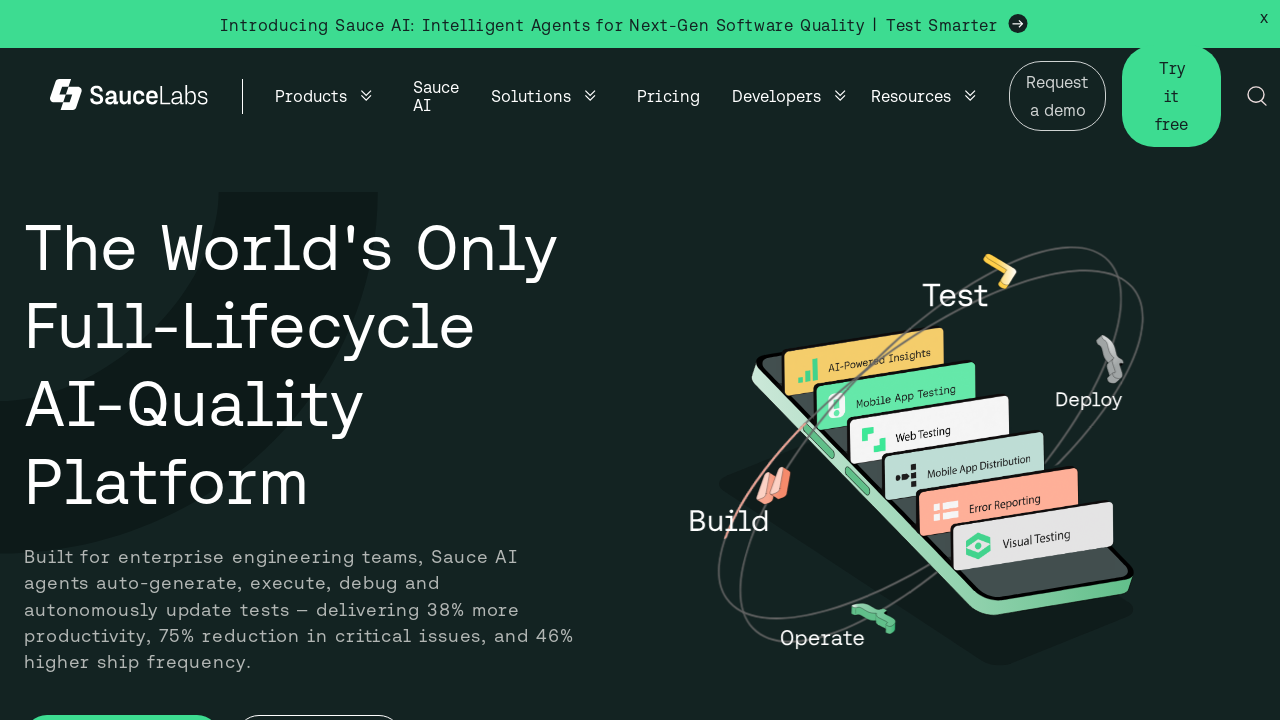